Navigates to Rahul Shetty Academy homepage and verifies the page loads by checking the title is present

Starting URL: https://rahulshettyacademy.com/

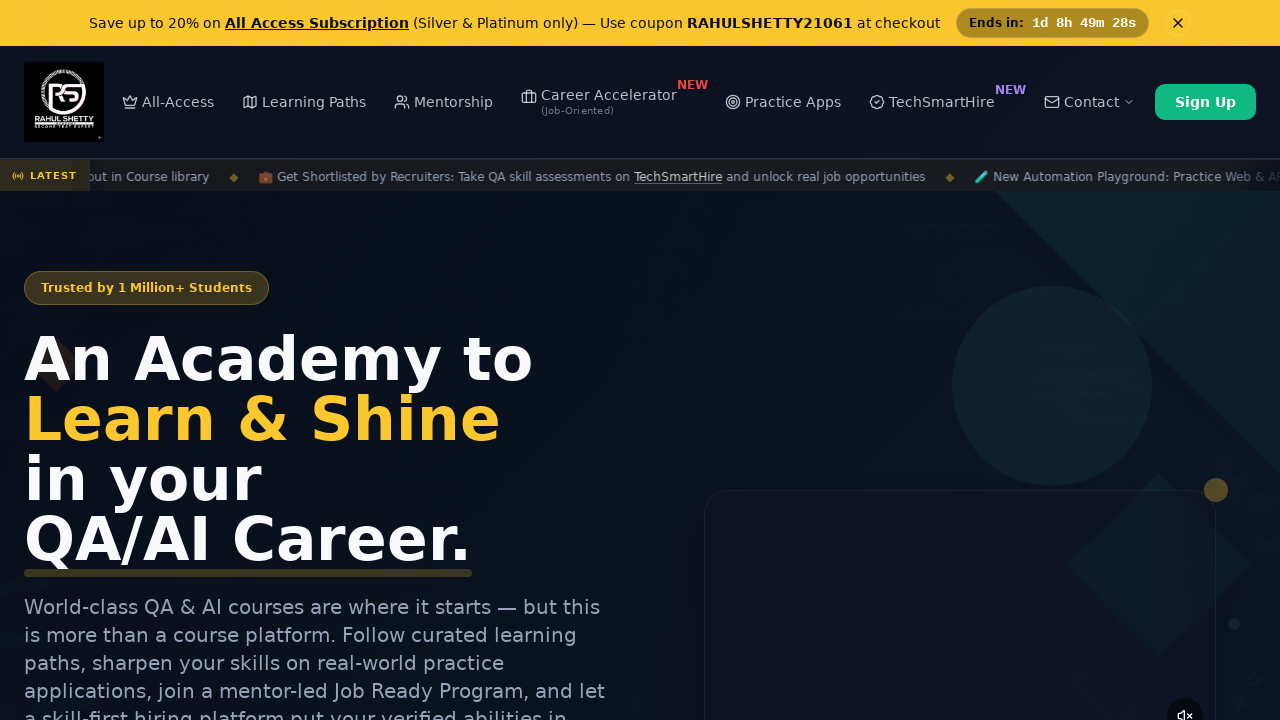

Waited for page DOM to fully load
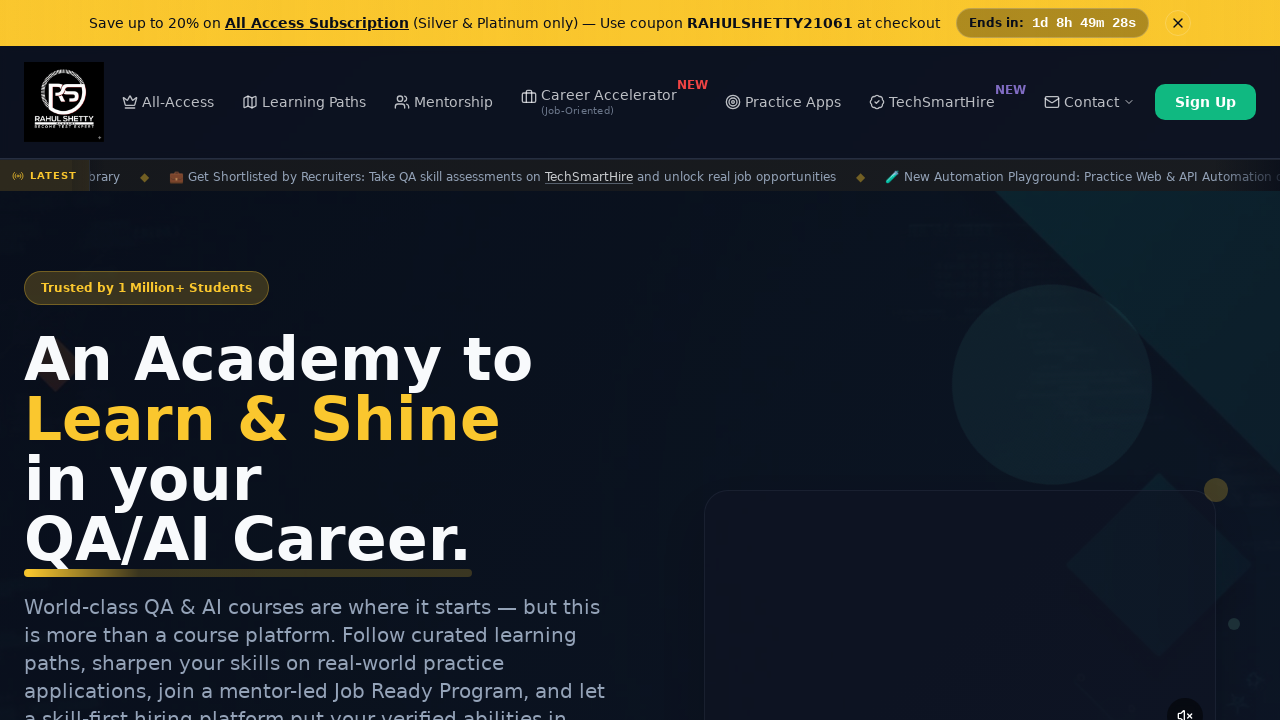

Verified page title is present and not empty
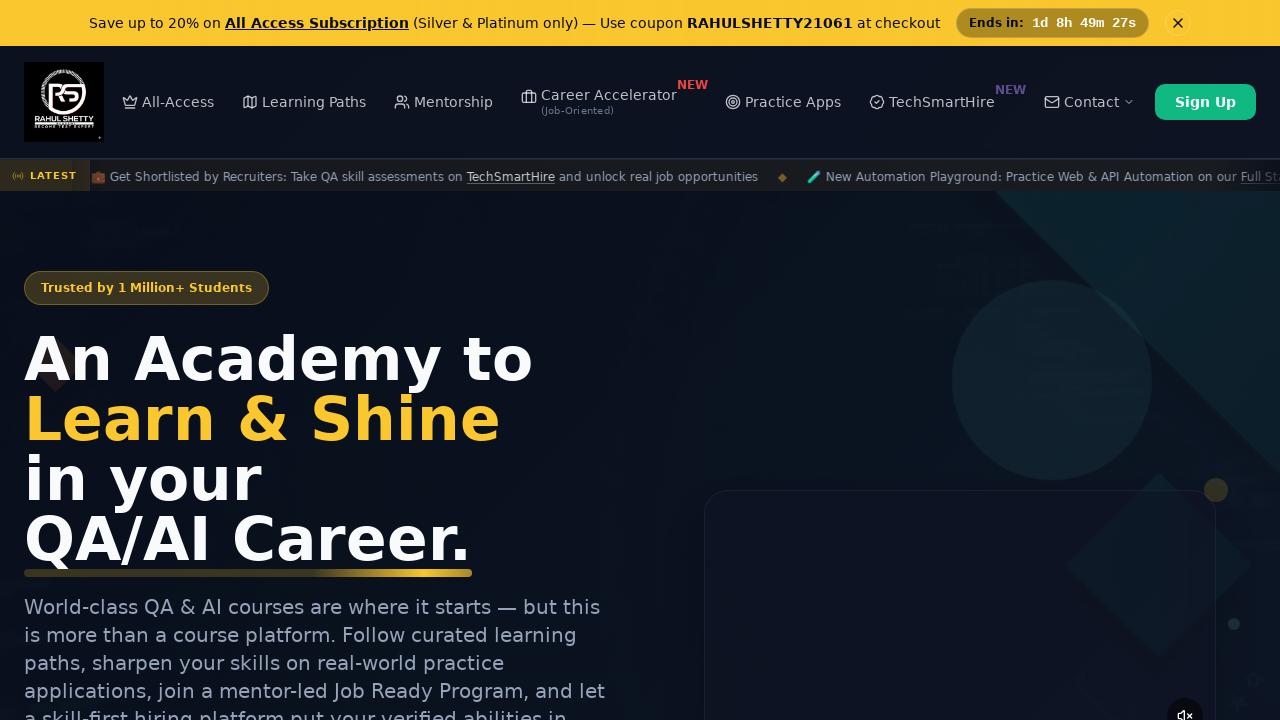

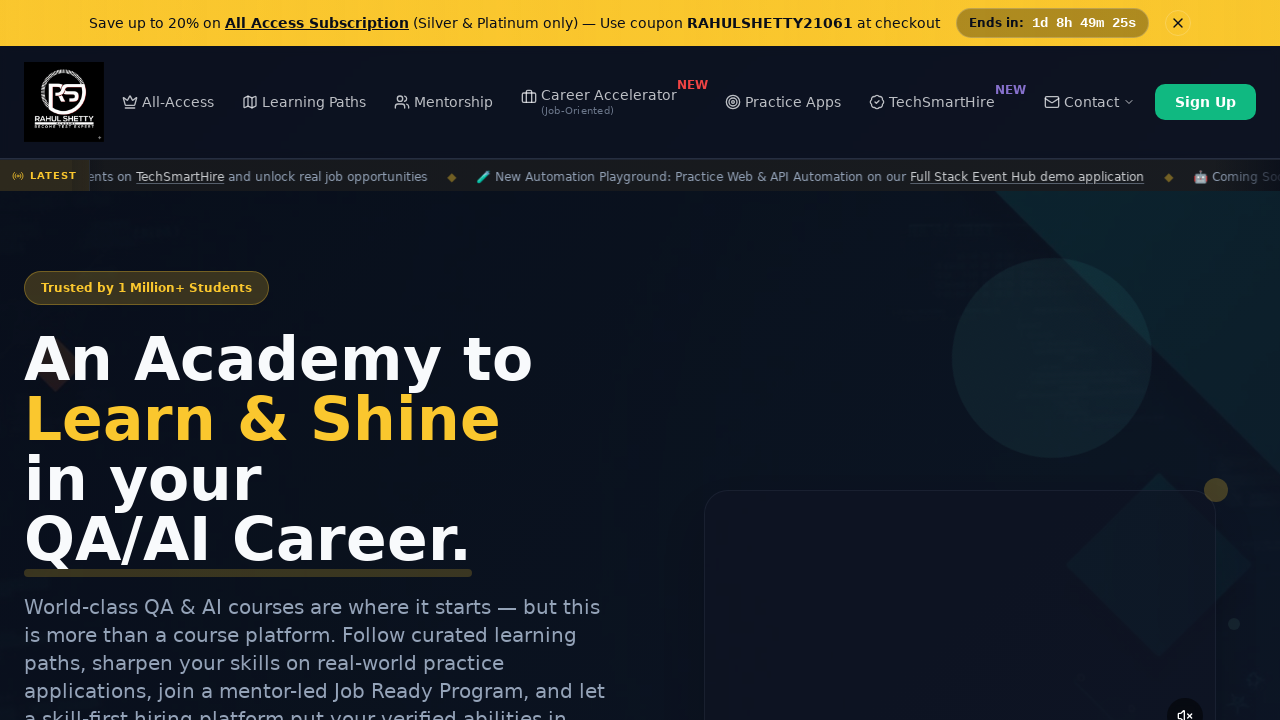